Navigates to a blog page and enters text into a search box field

Starting URL: https://omayo.blogspot.com/2013/05/page-one.html

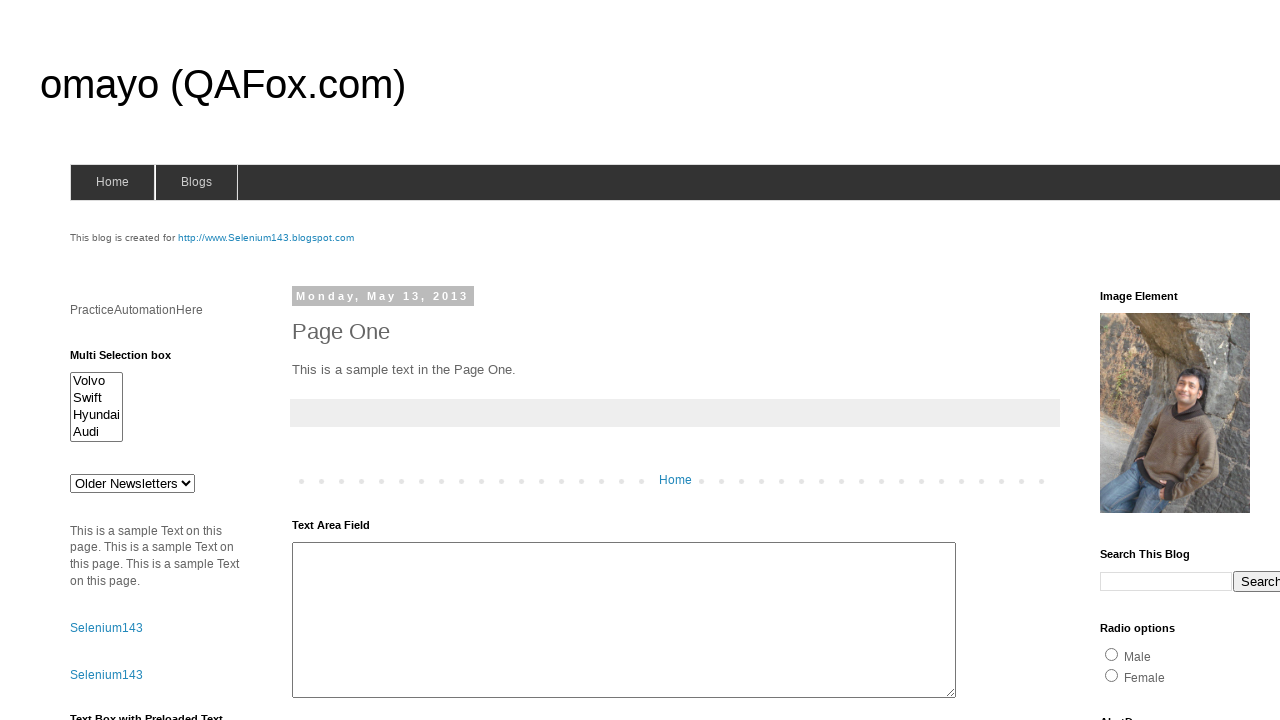

Navigated to blog page
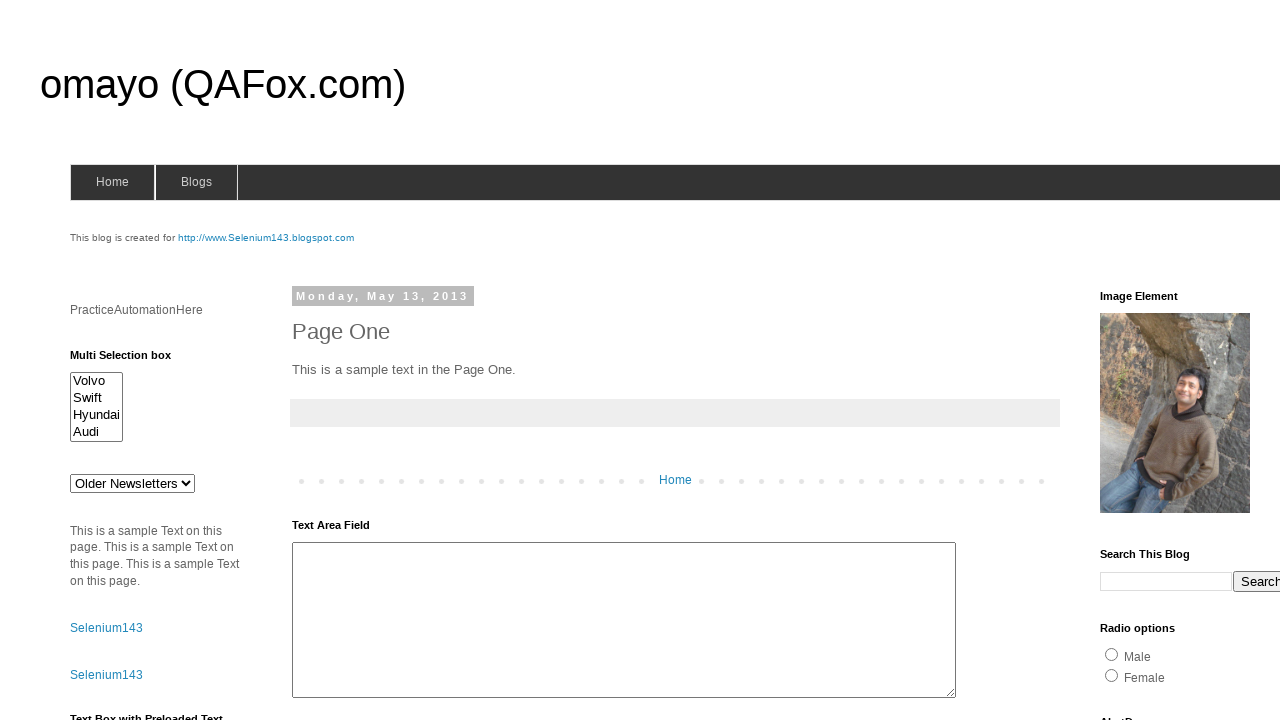

Entered 'Narendra' into search box on input[name='q']
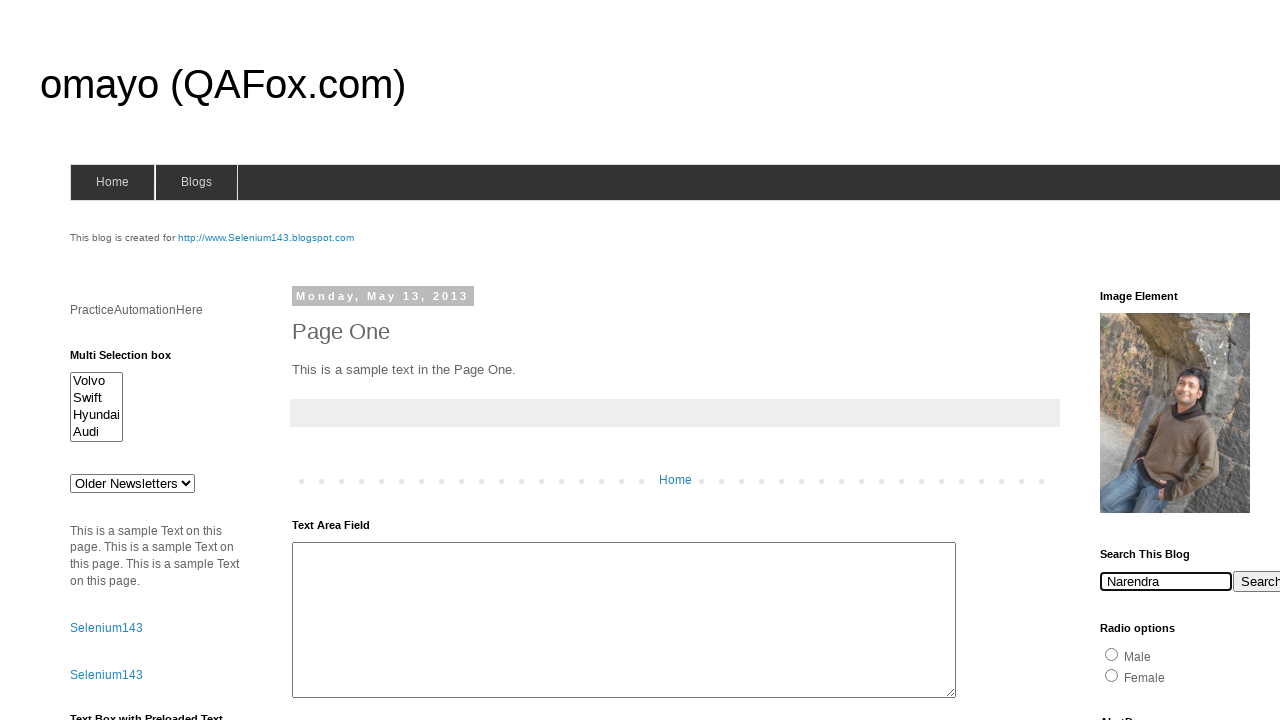

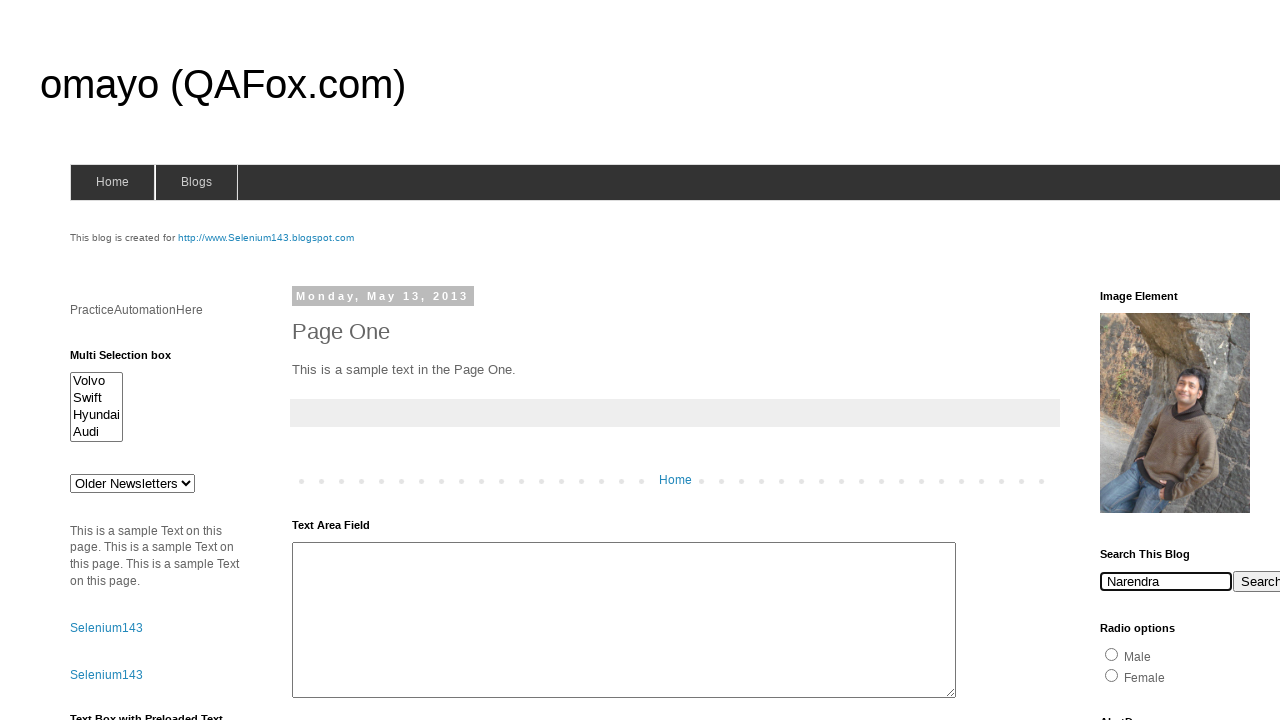